Tests alert handling functionality by clicking buttons to trigger an alert dialog and accepting it

Starting URL: http://demo.automationtesting.in/Alerts.html

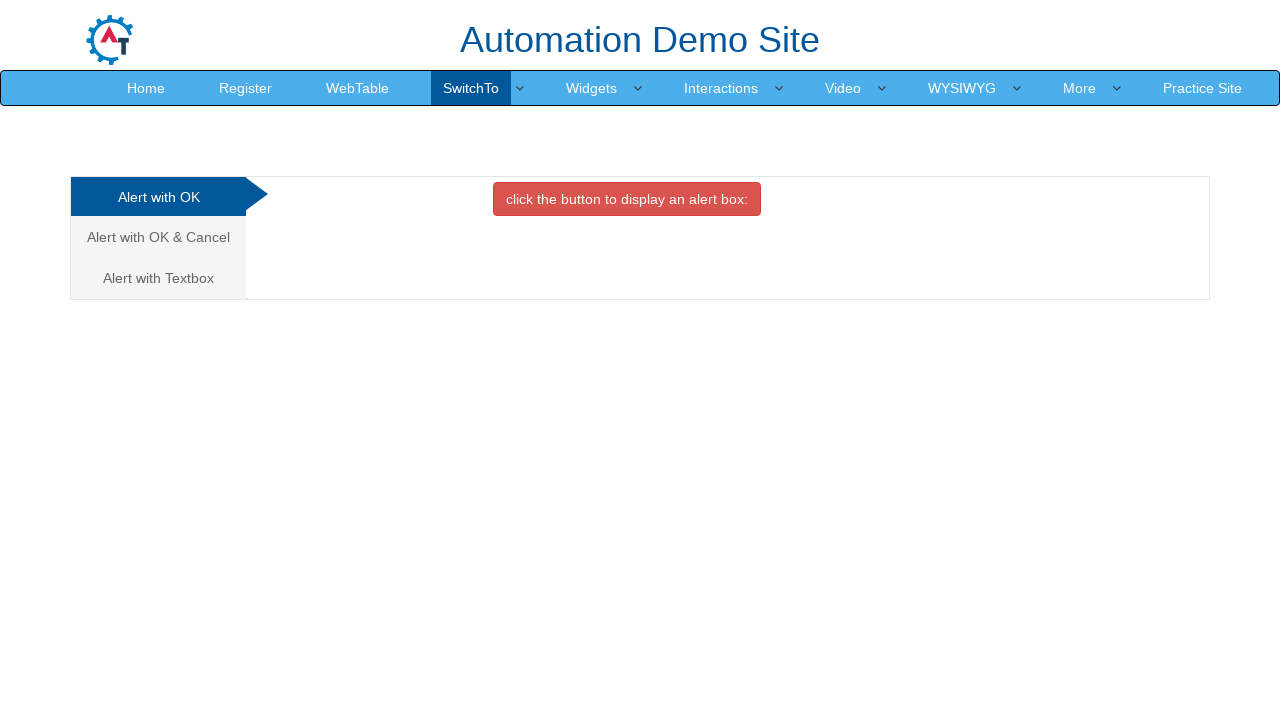

Clicked on the third alert tab/link for textbox alert at (158, 278) on (//a[@class='analystic'])[3]
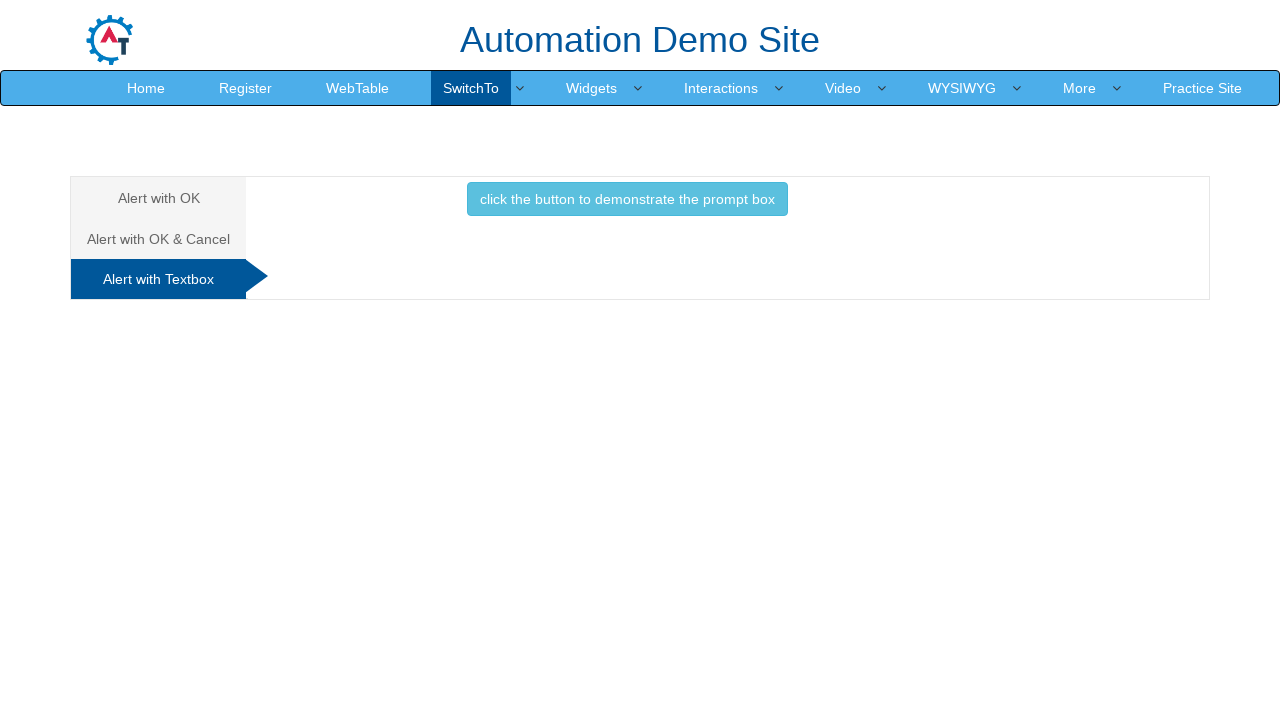

Clicked the button to display the prompt box at (627, 199) on (//button[contains(text(),'box')])[3]
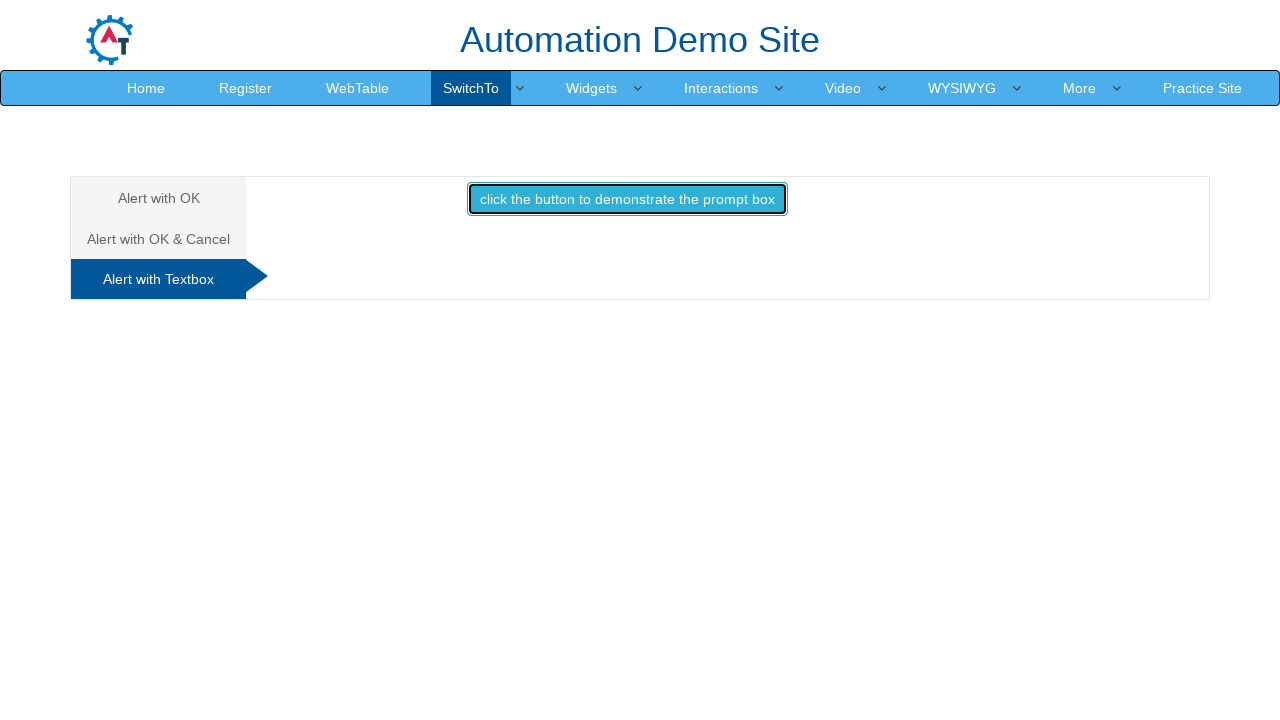

Set up dialog handler to accept alerts
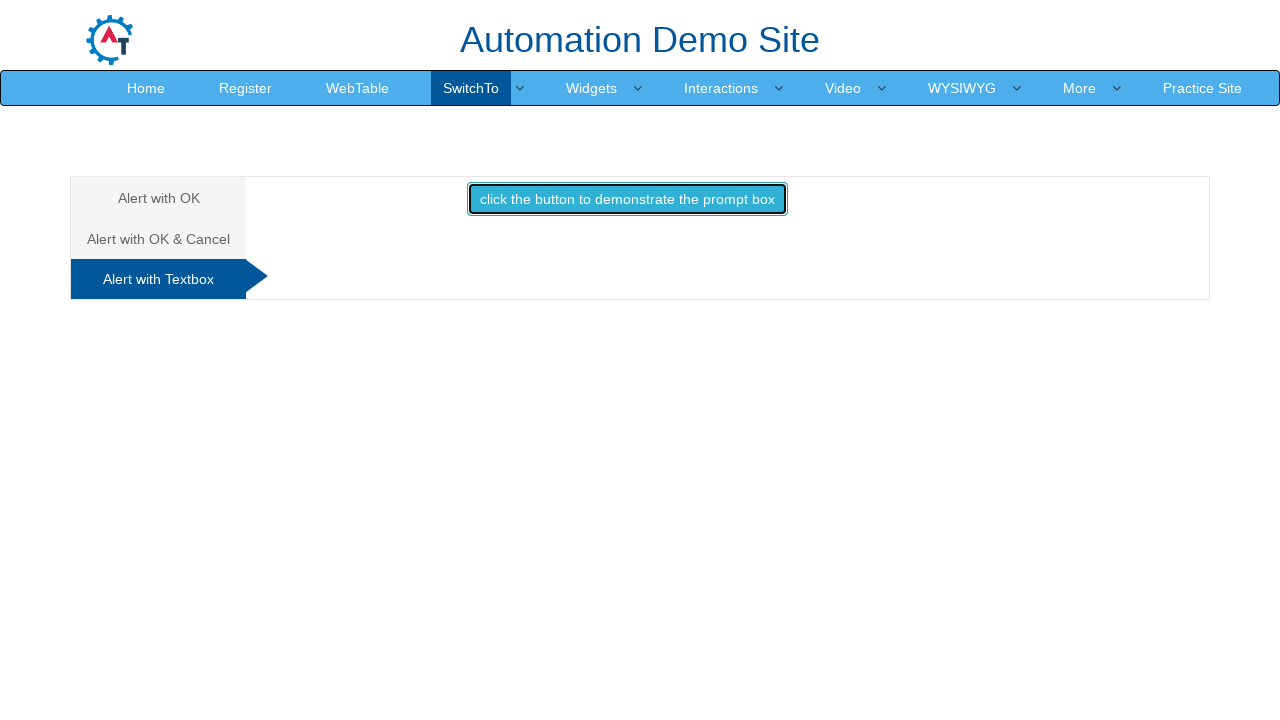

Clicked the prompt button again to trigger and accept the alert dialog at (627, 199) on (//button[contains(text(),'box')])[3]
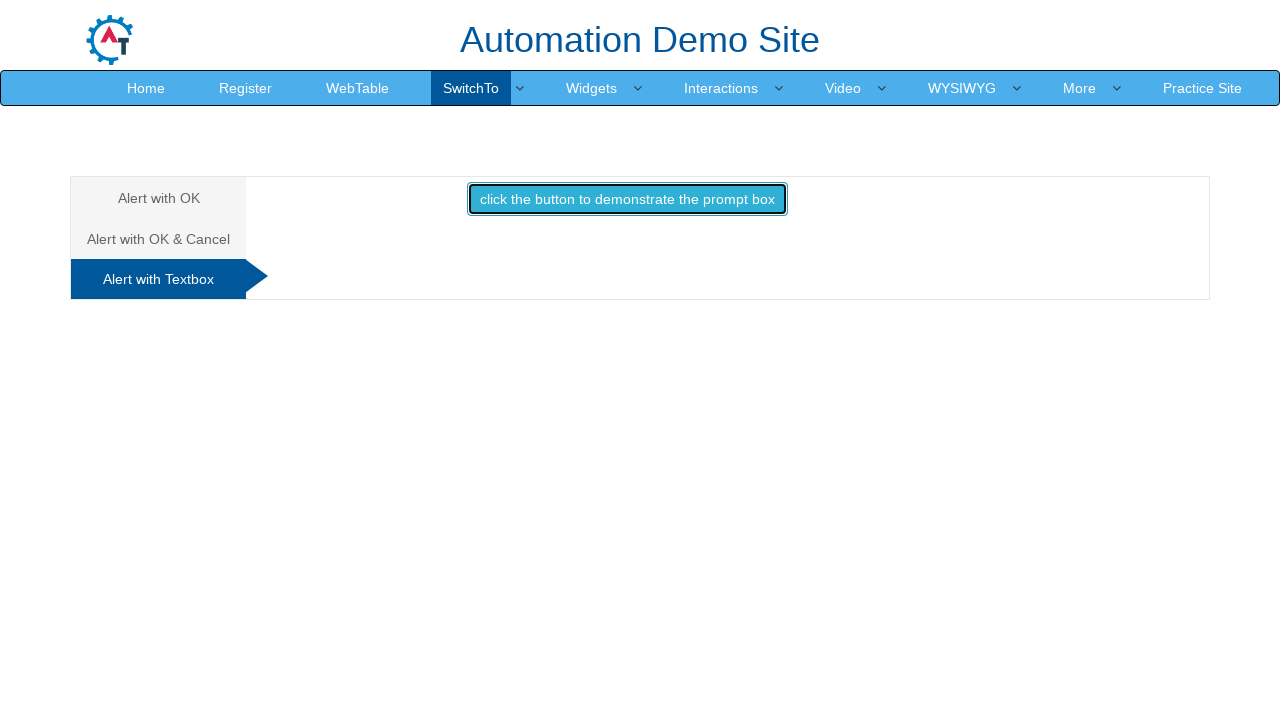

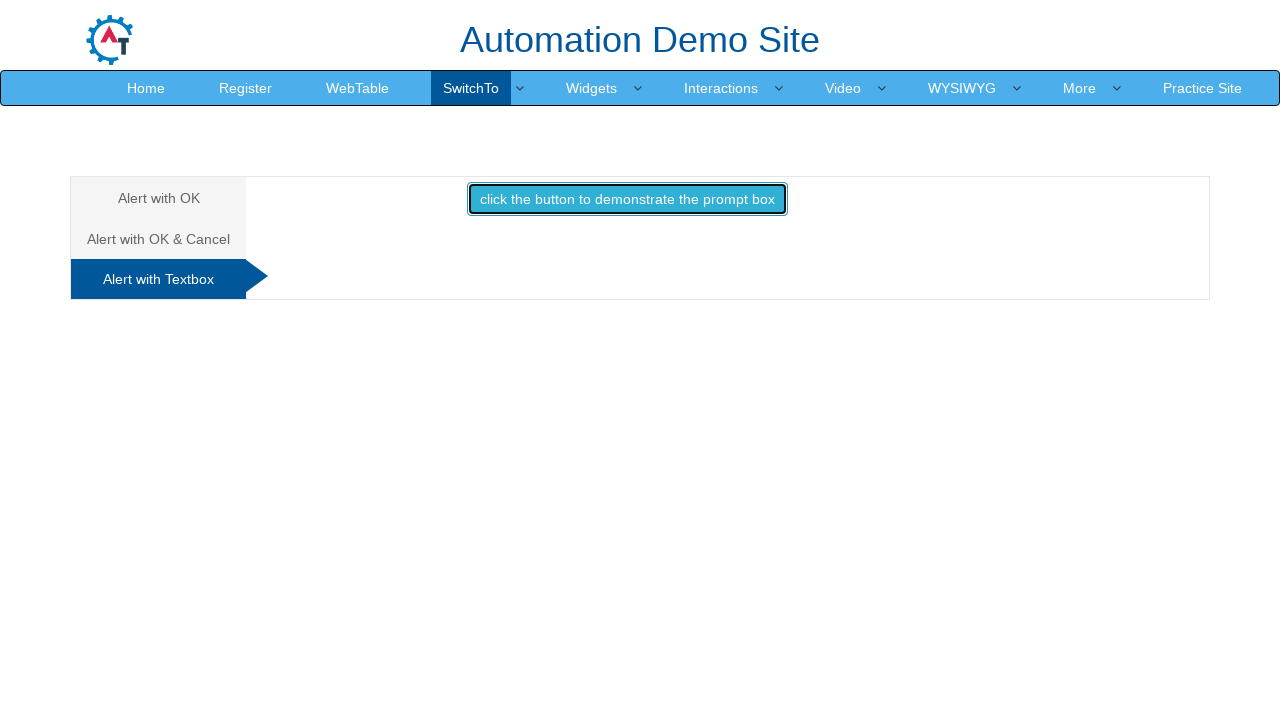